Tests the filtering functionality on a web table by entering a search term and verifying that matching items are displayed

Starting URL: https://rahulshettyacademy.com/seleniumPractise/#/offers

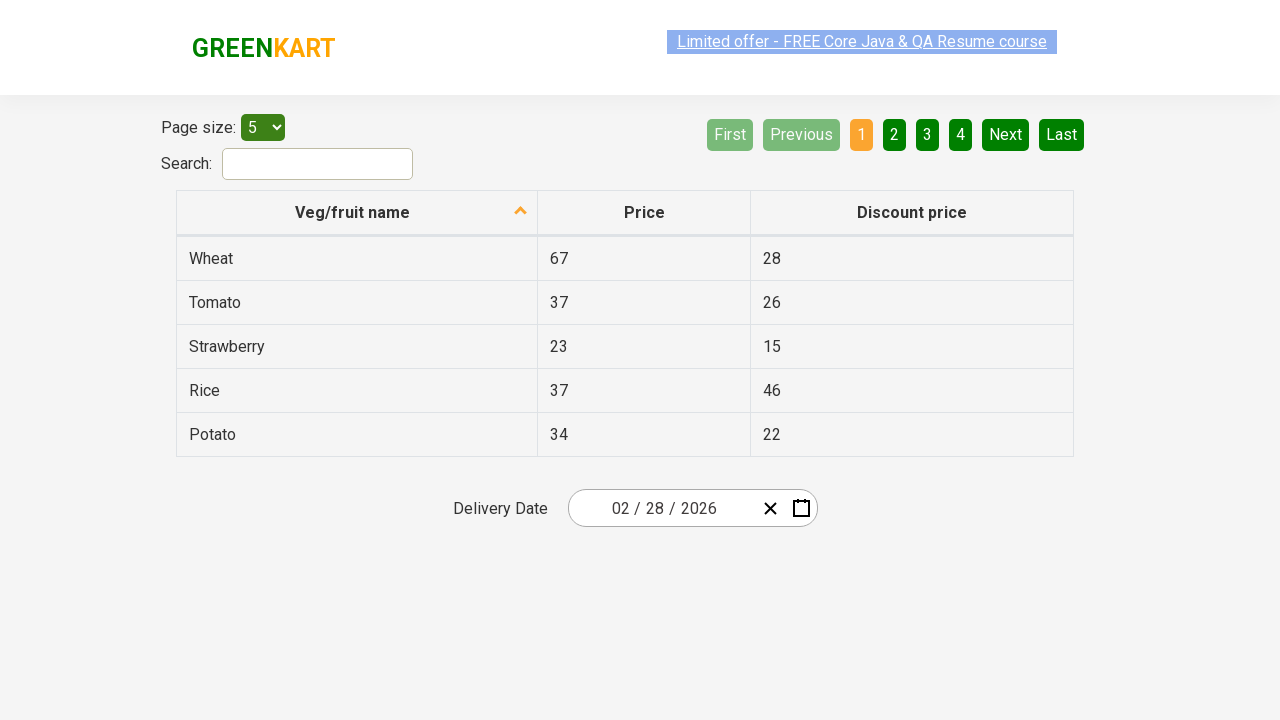

Filled search field with 'Rice' to filter web table on #search-field
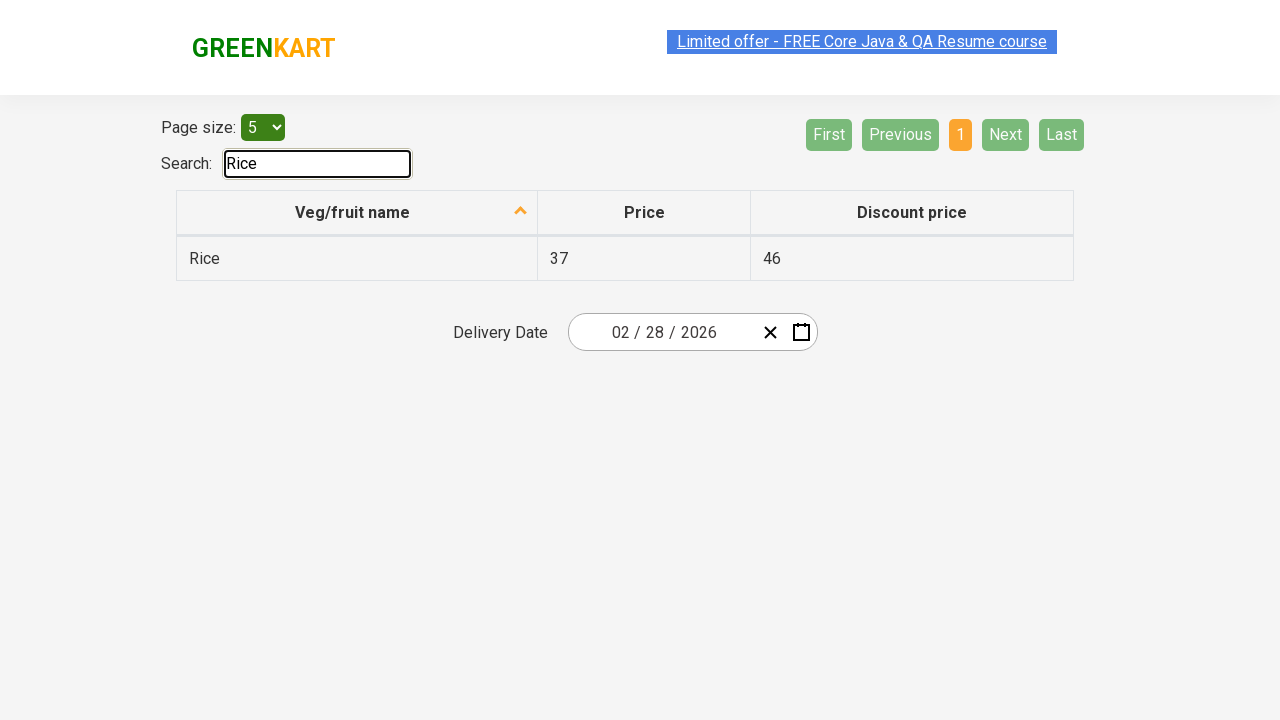

Table results updated and filtered items are displayed
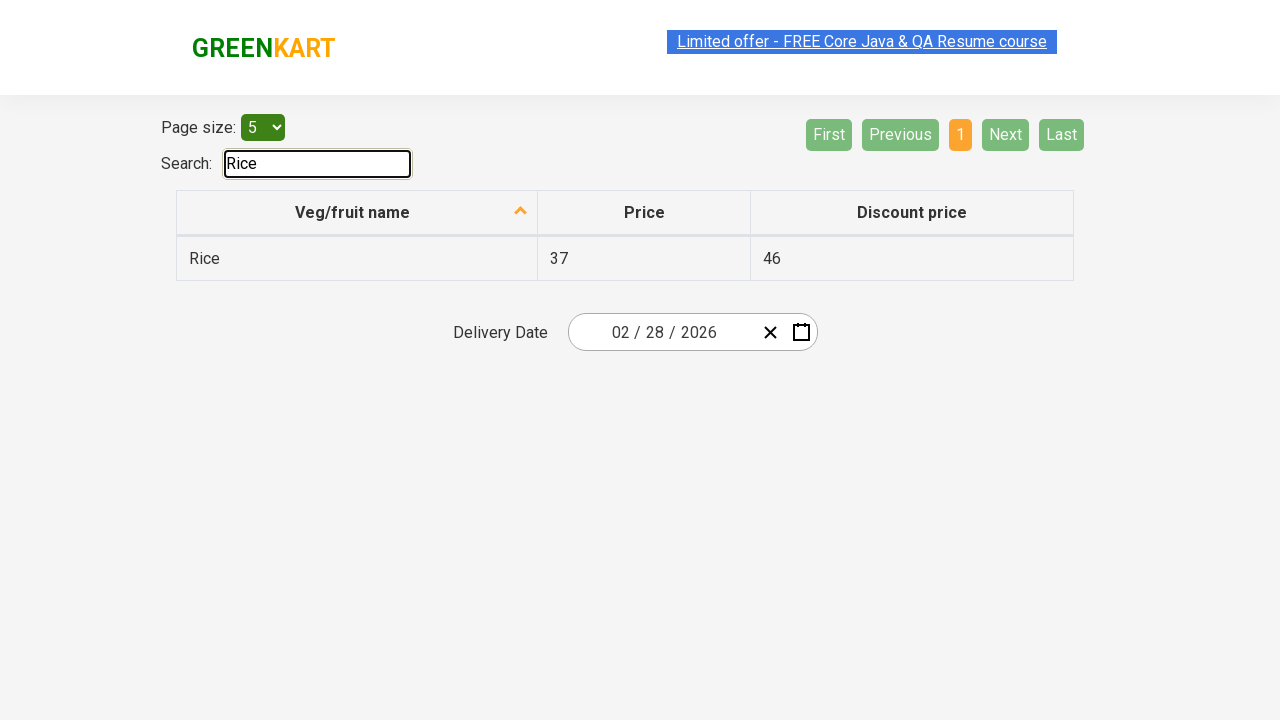

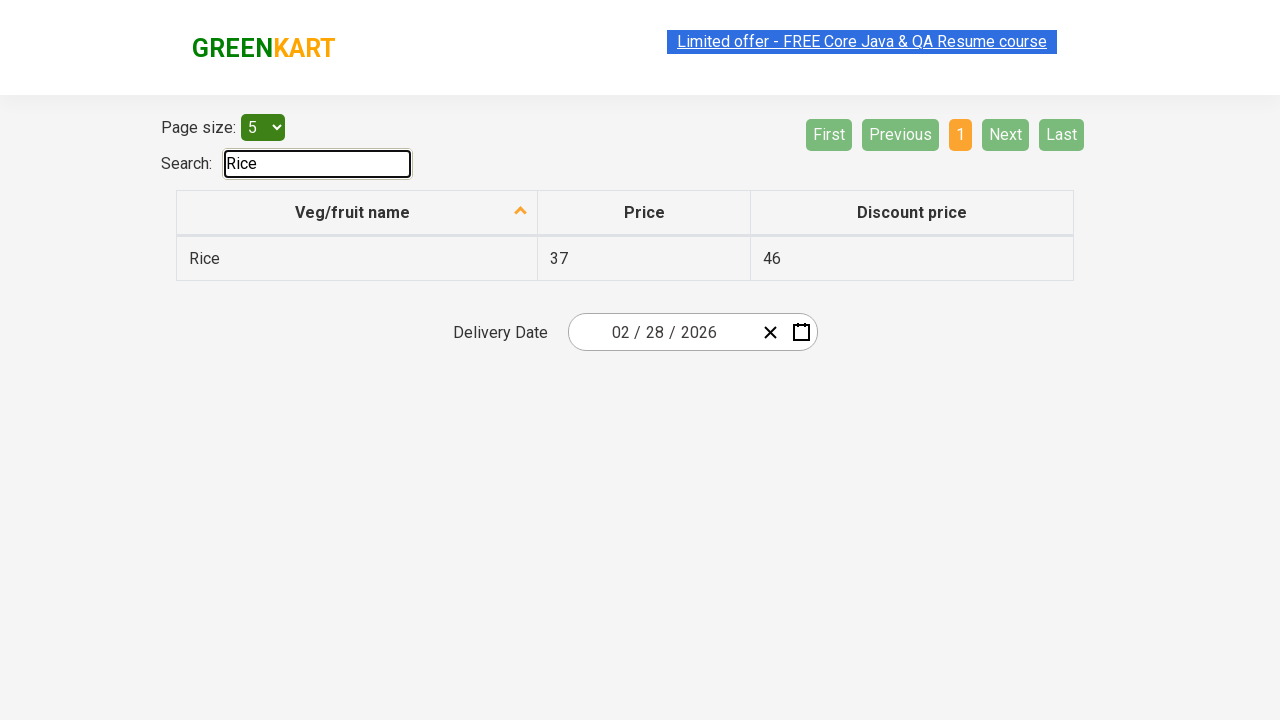